Navigates to a jobs website and clicks on the Jobs link to verify the page title changes correctly

Starting URL: https://alchemy.hguy.co/jobs/

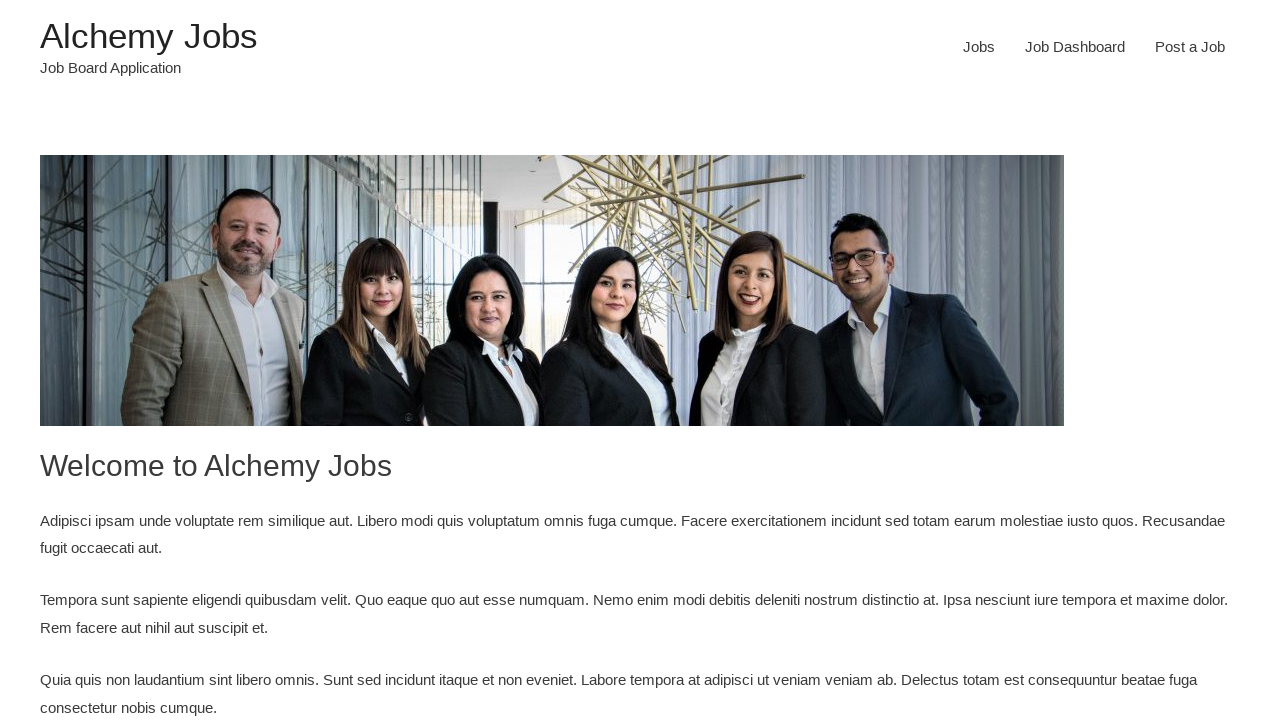

Clicked on the Jobs link at (979, 47) on xpath=//a[text()='Jobs']
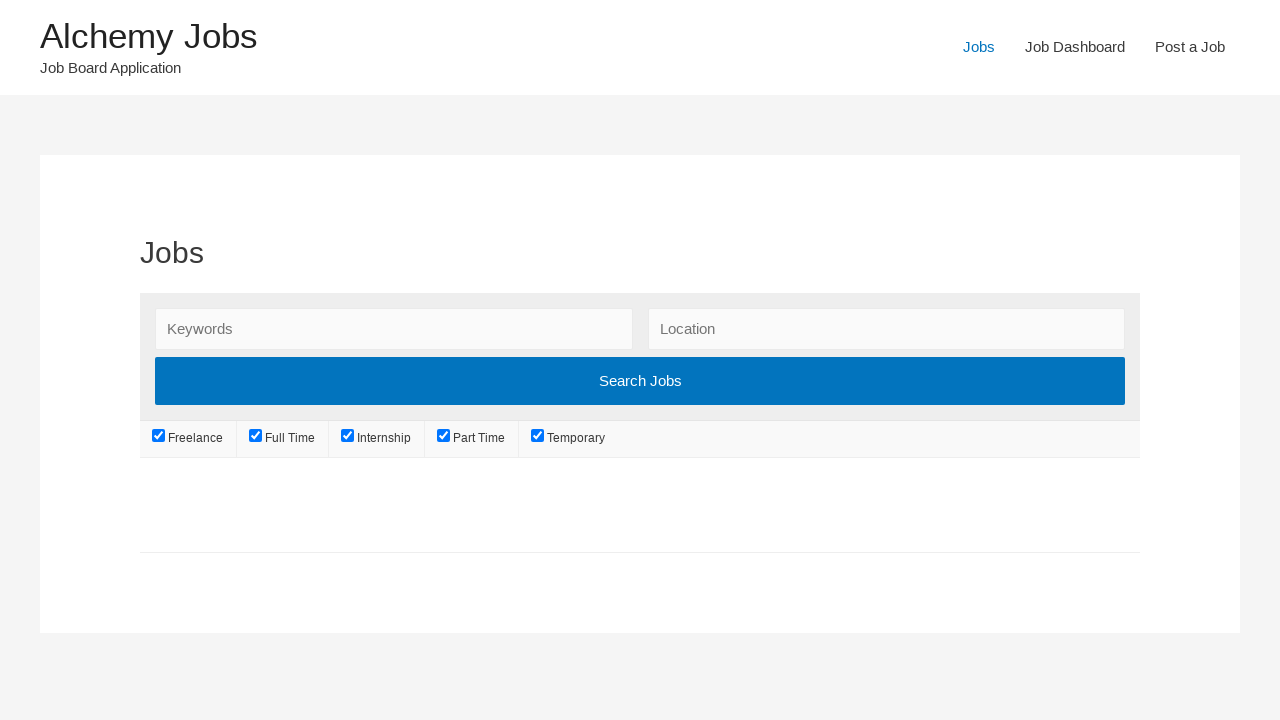

Waited for page to load (networkidle state)
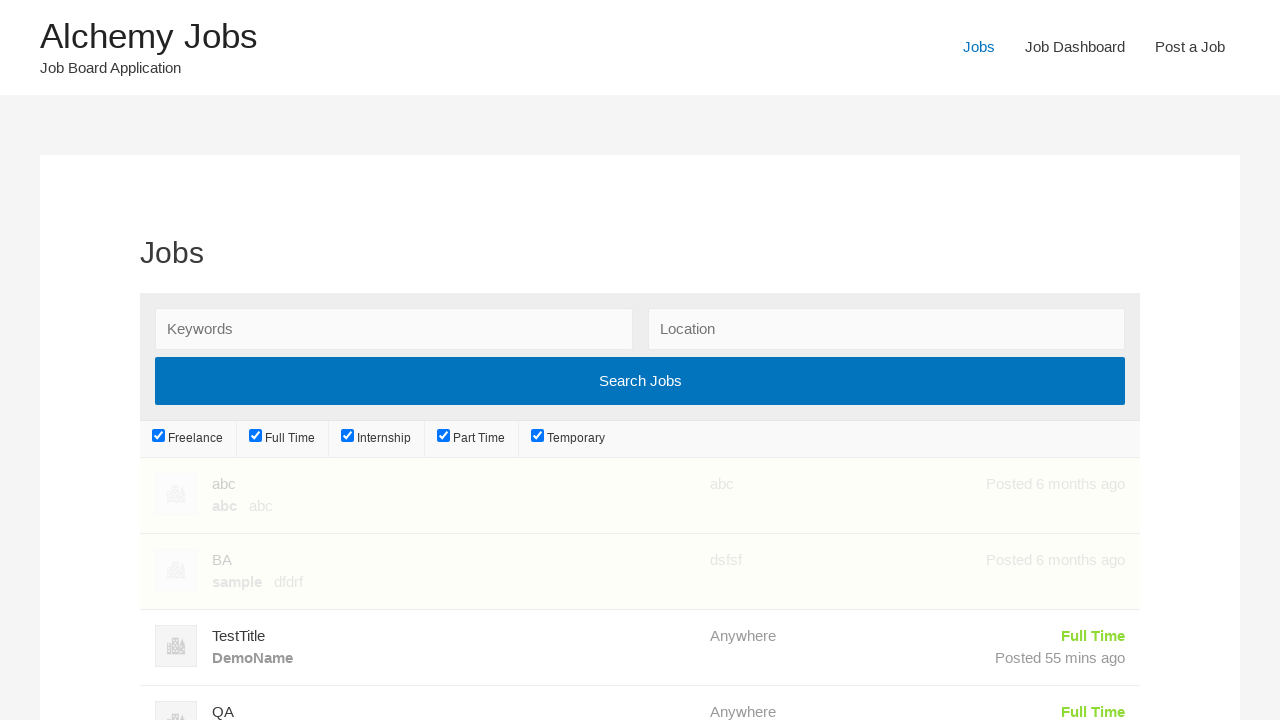

Verified page title is 'Jobs – Alchemy Jobs'
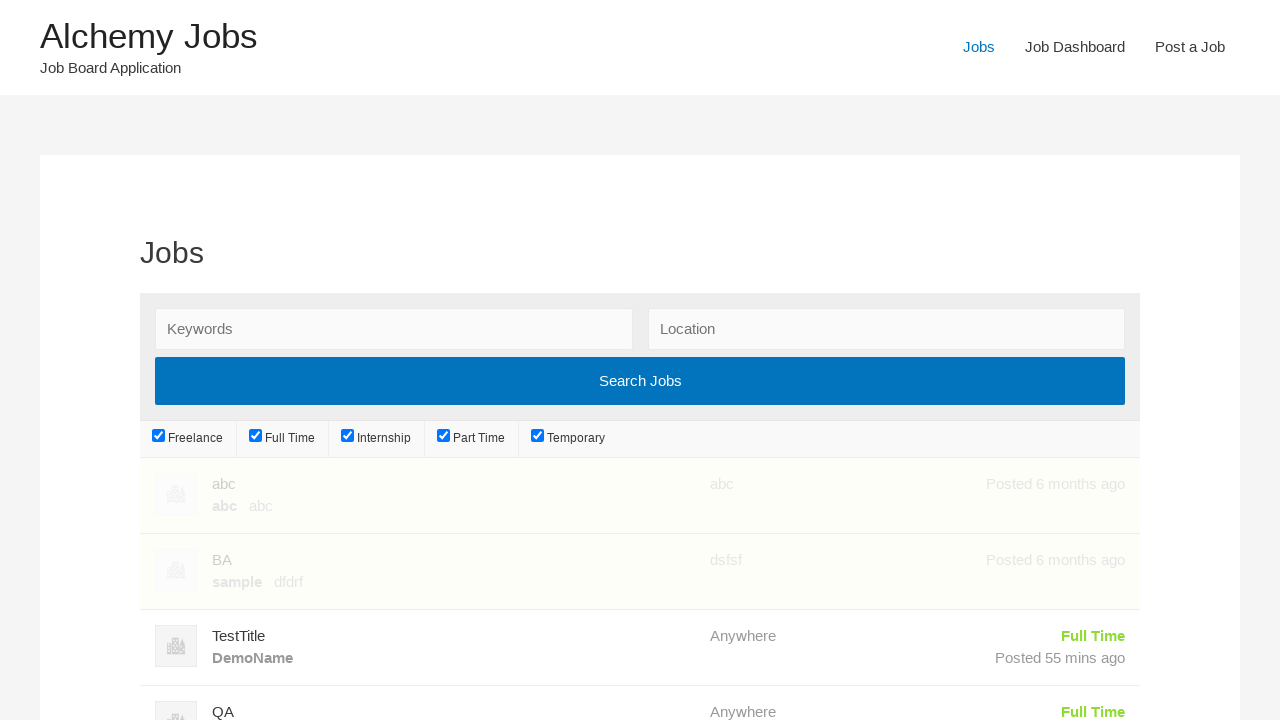

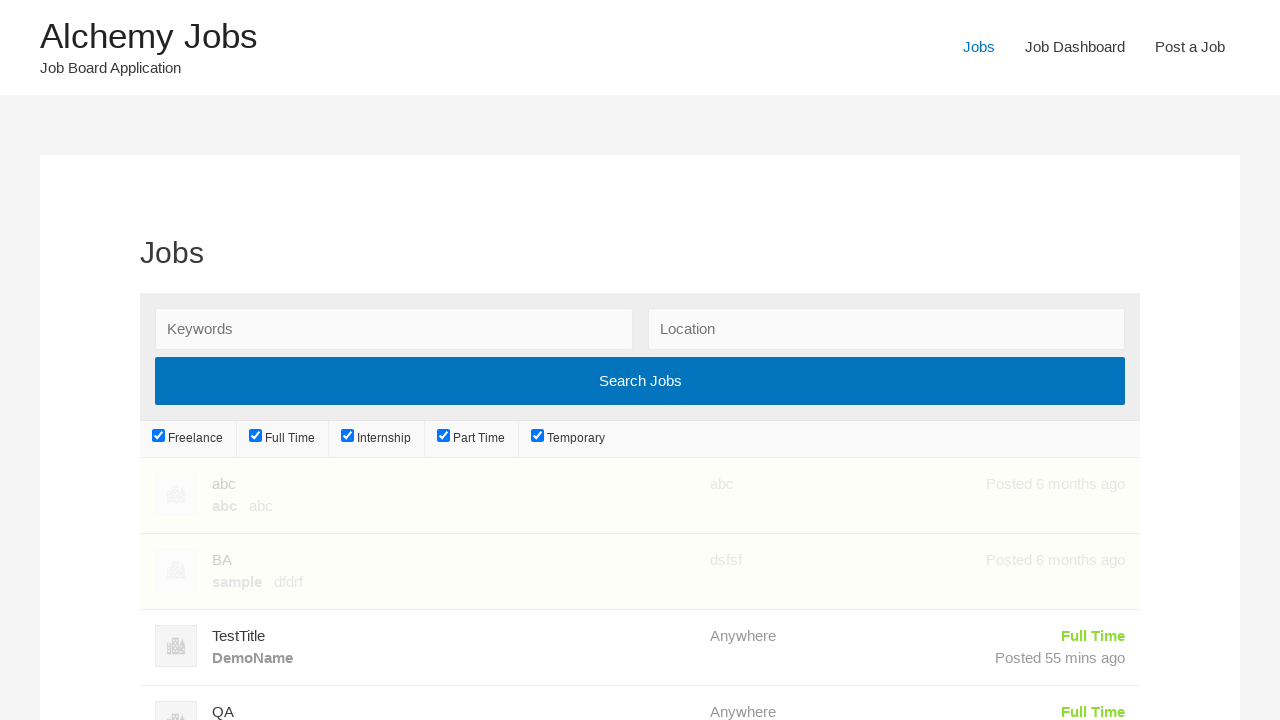